Navigates to the books page and verifies the URL is correctly loaded

Starting URL: https://demoqa.com/books

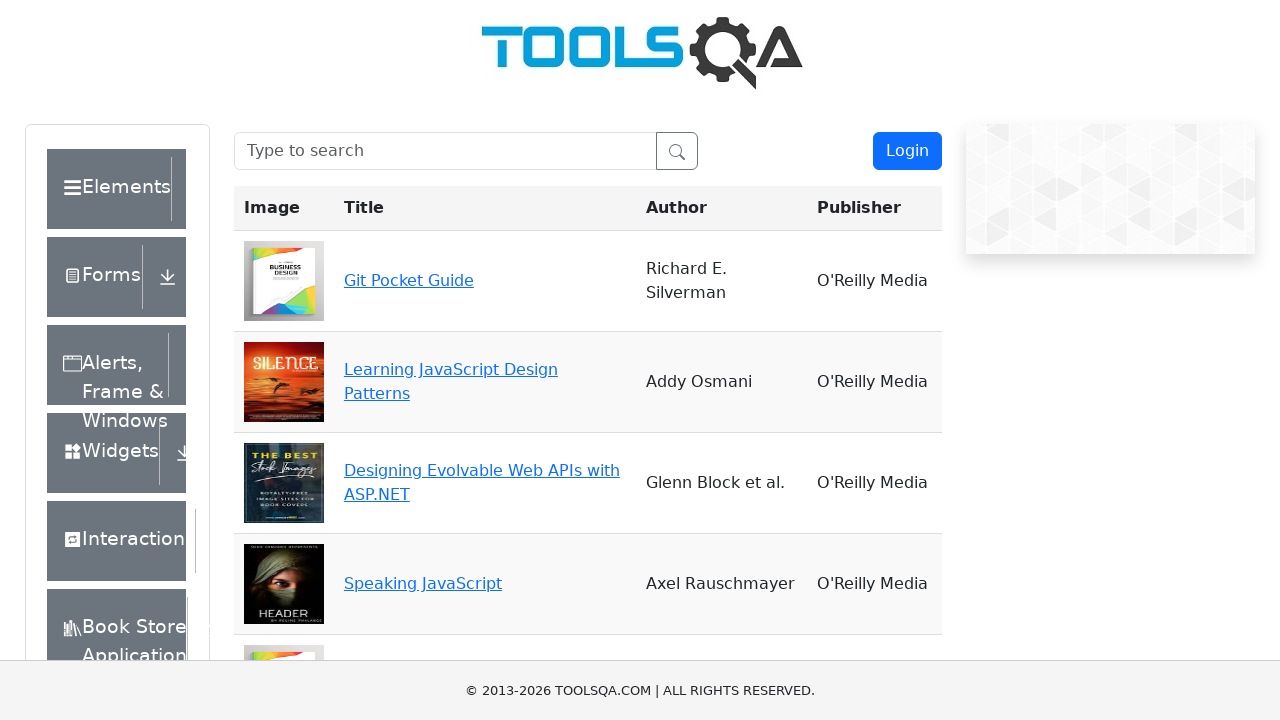

Navigated to books page at https://demoqa.com/books
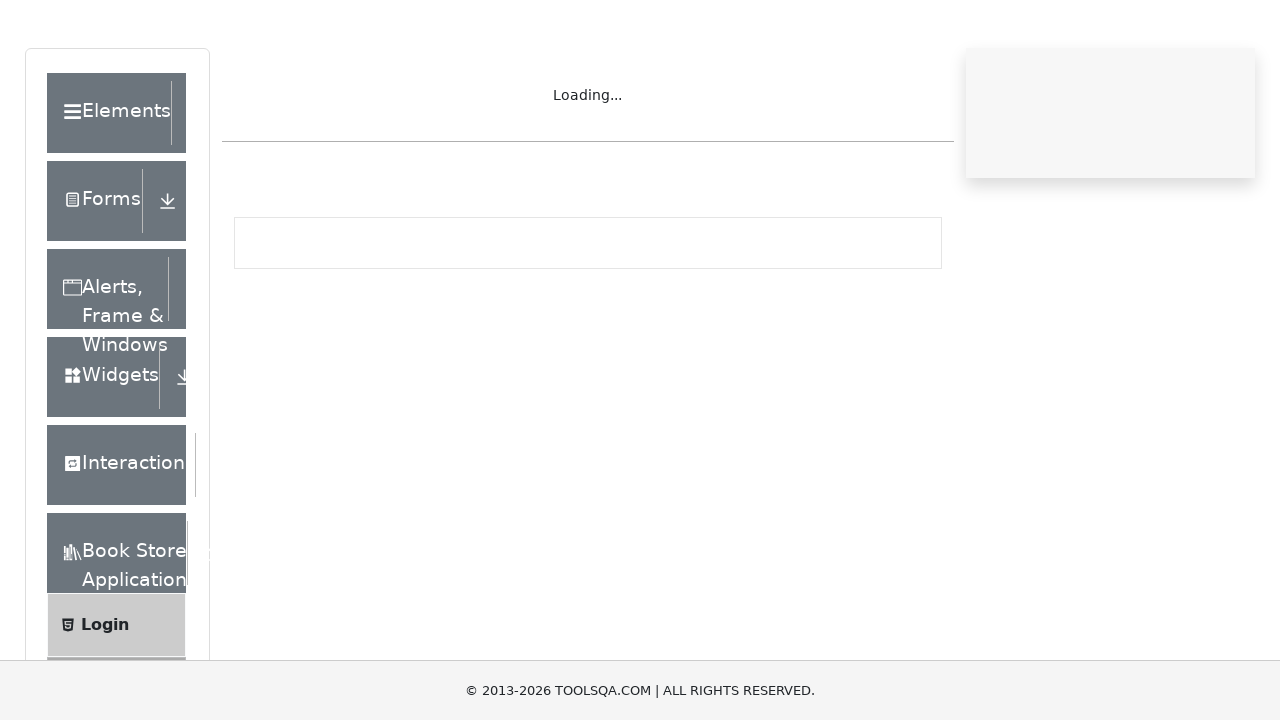

Verified that the current URL matches the expected URL (https://demoqa.com/books)
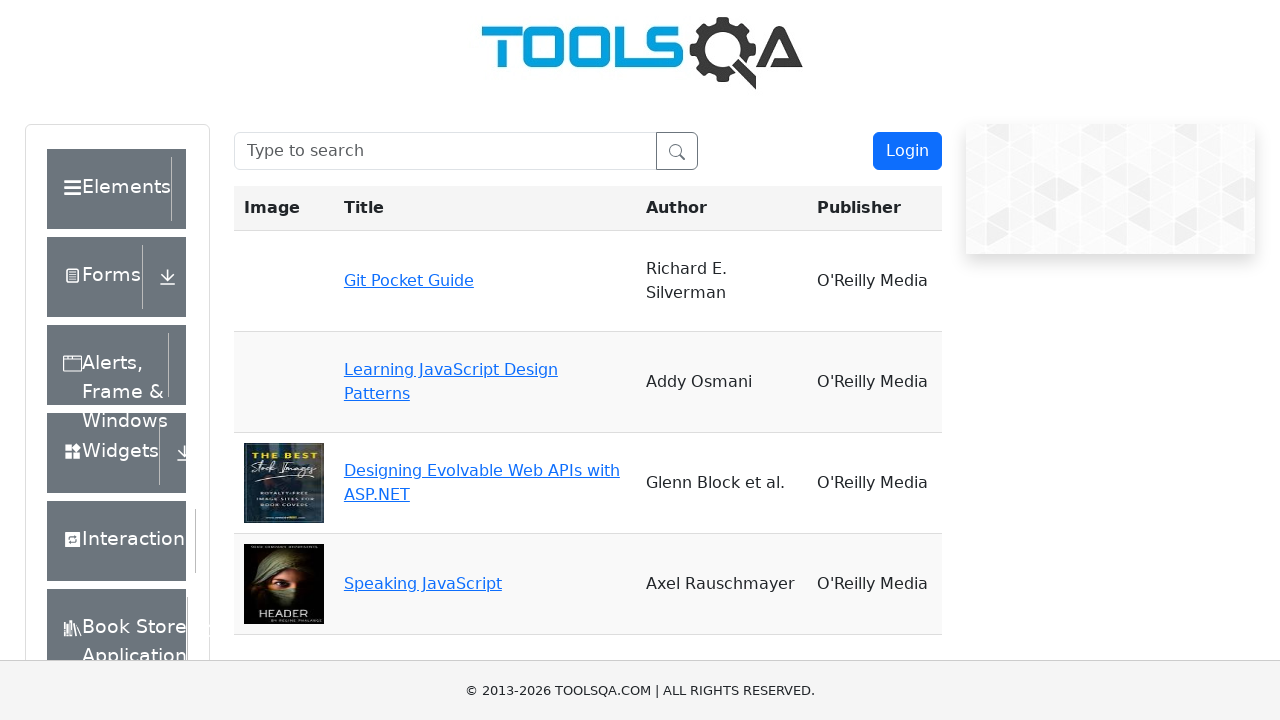

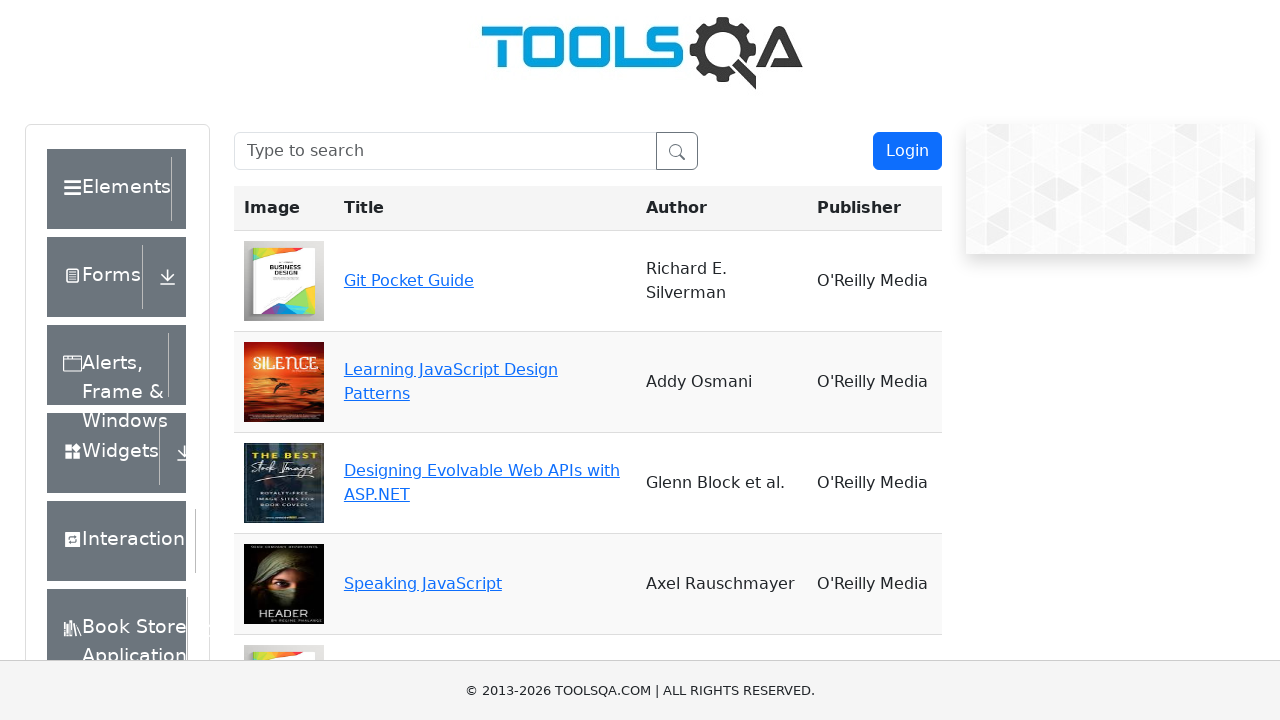